Tests AJIO's search and filter functionality by searching for bags, applying gender and category filters, and verifying that product listings are displayed

Starting URL: https://www.ajio.com/

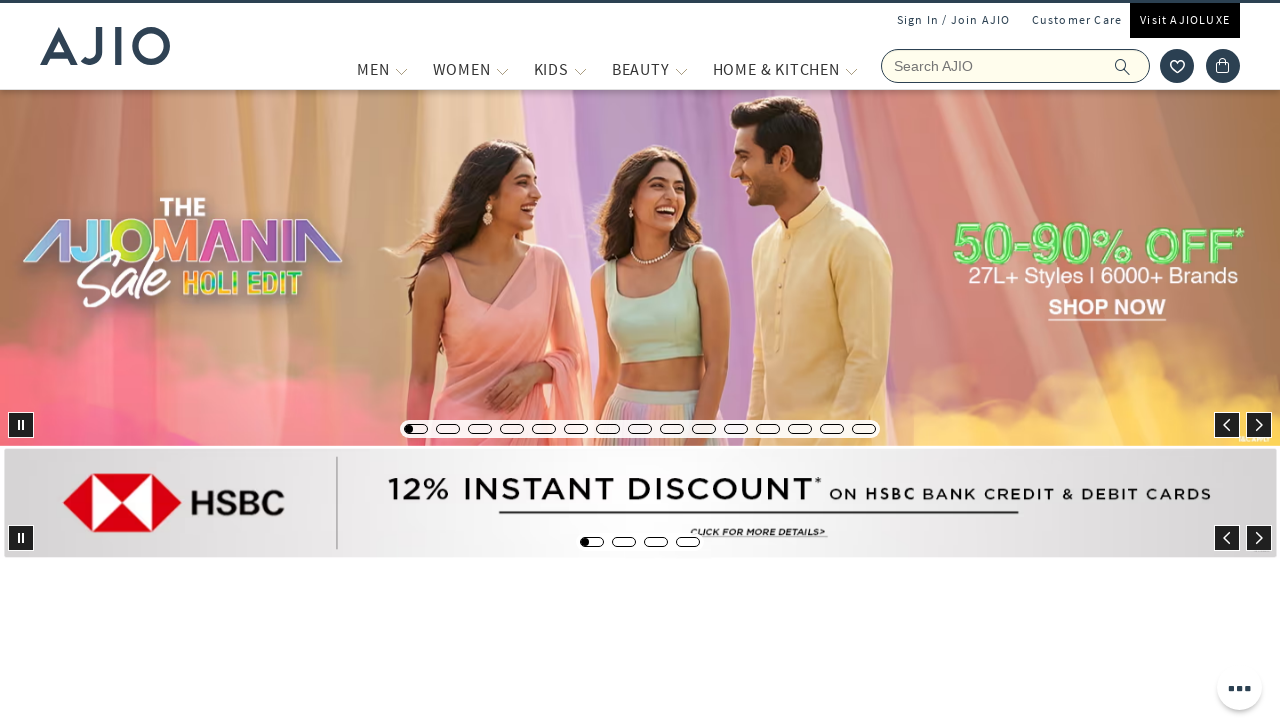

Filled search field with 'bags' on input[placeholder='Search AJIO']
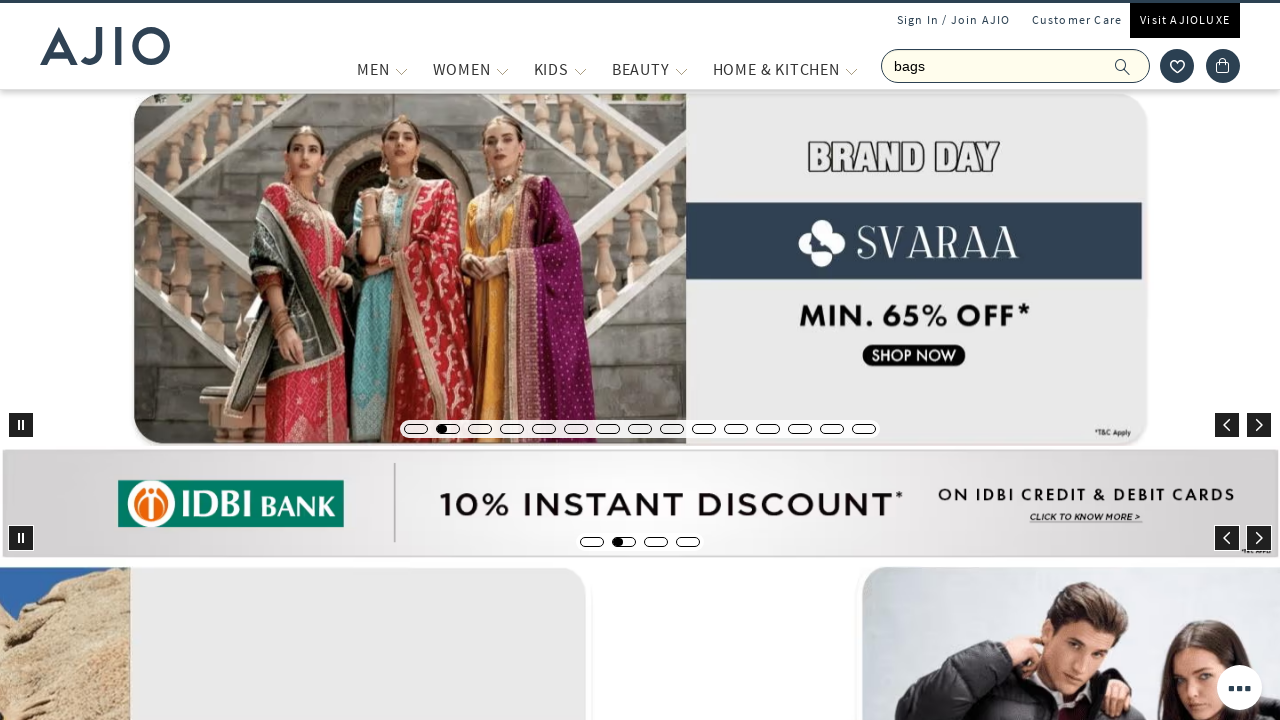

Pressed Enter to search for bags on input[placeholder='Search AJIO']
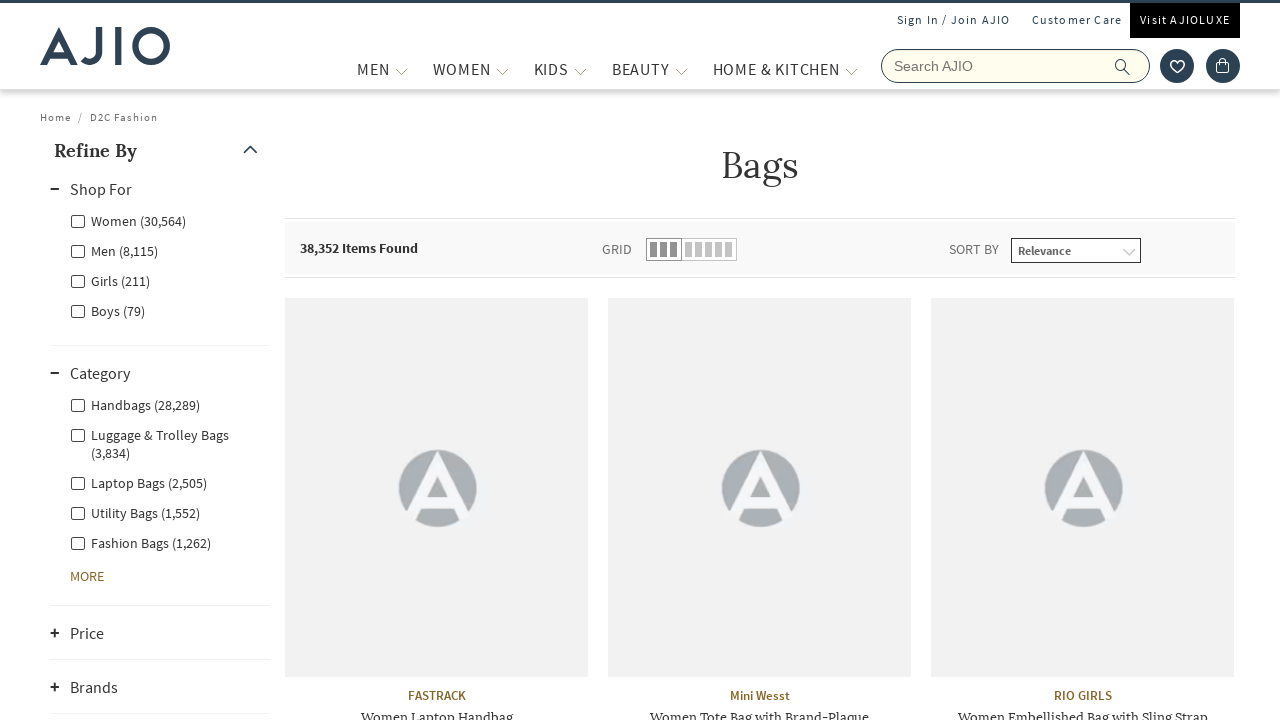

Applied 'Men' gender filter at (114, 250) on label[for='Men']
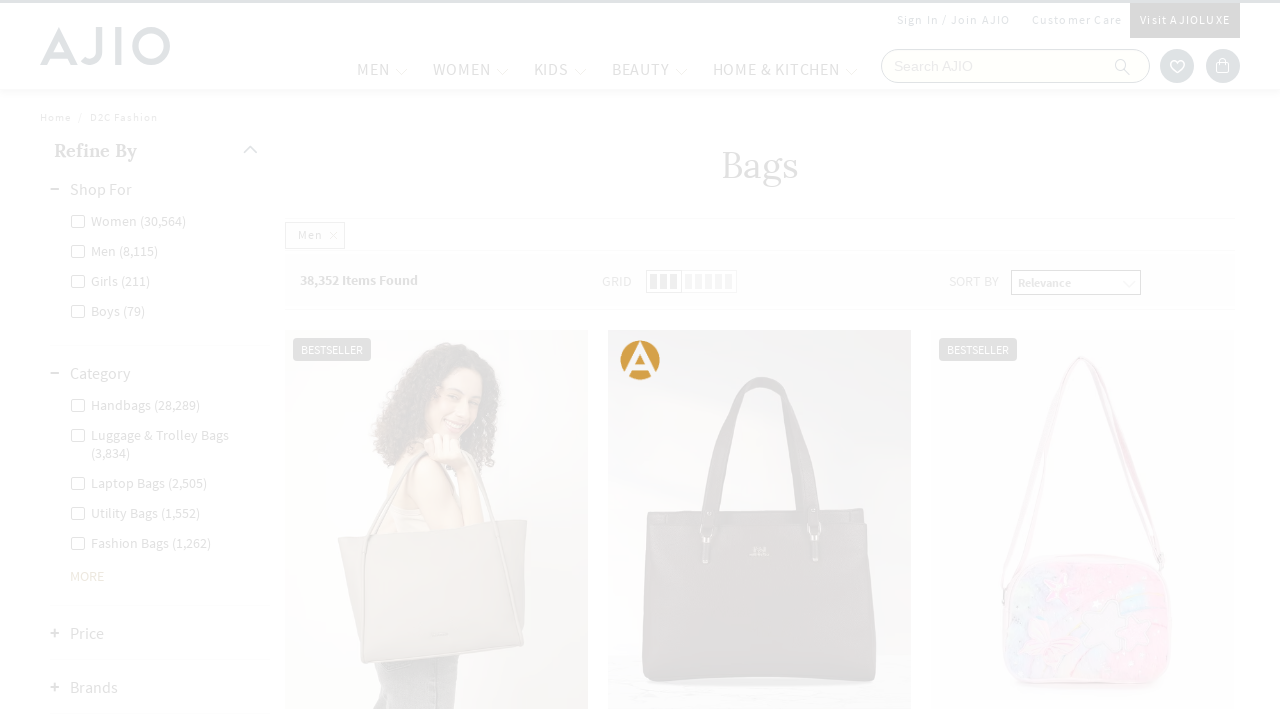

Applied 'Men - Fashion Bags' category filter at (140, 482) on label[for='Men - Fashion Bags']
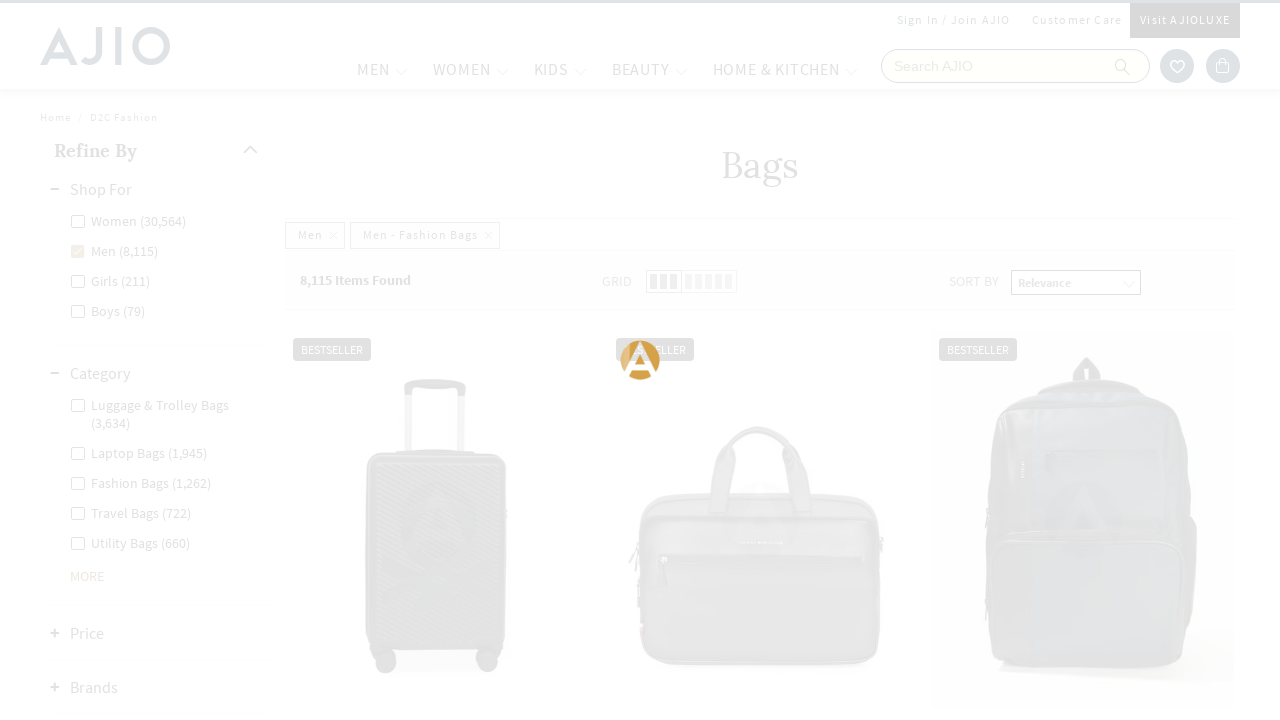

Waited 2 seconds for products to load
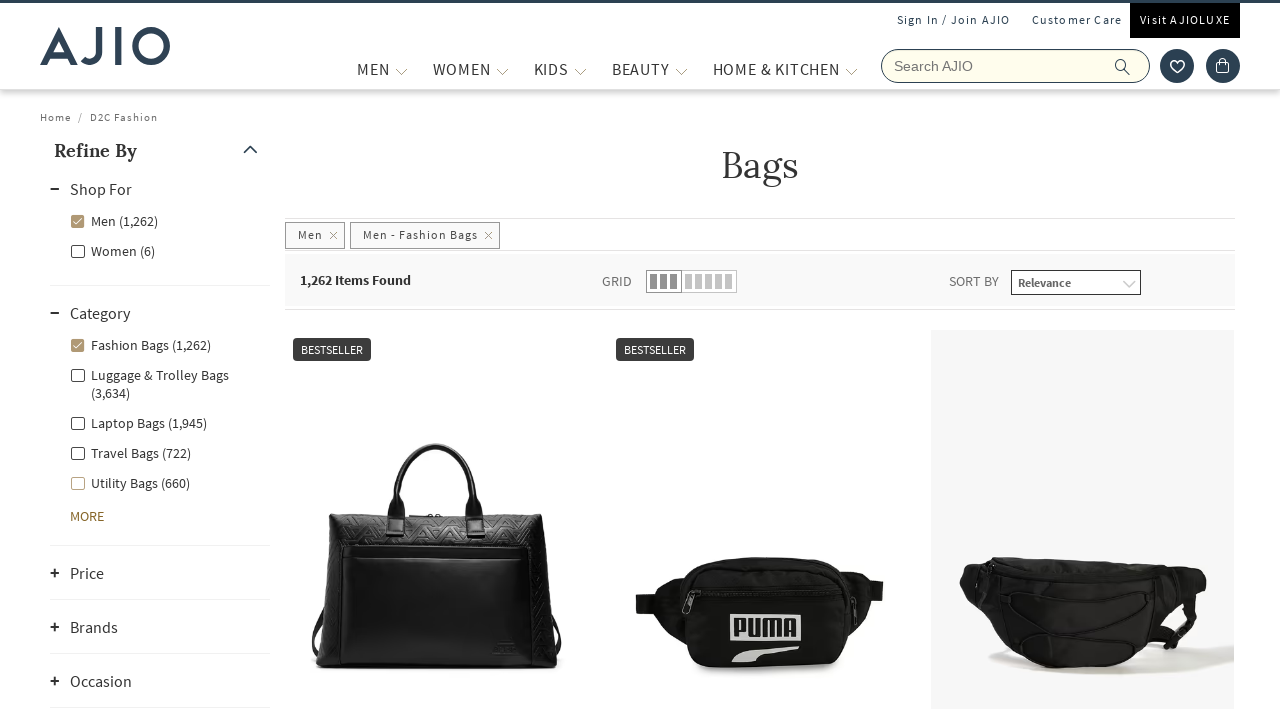

Product count selector loaded
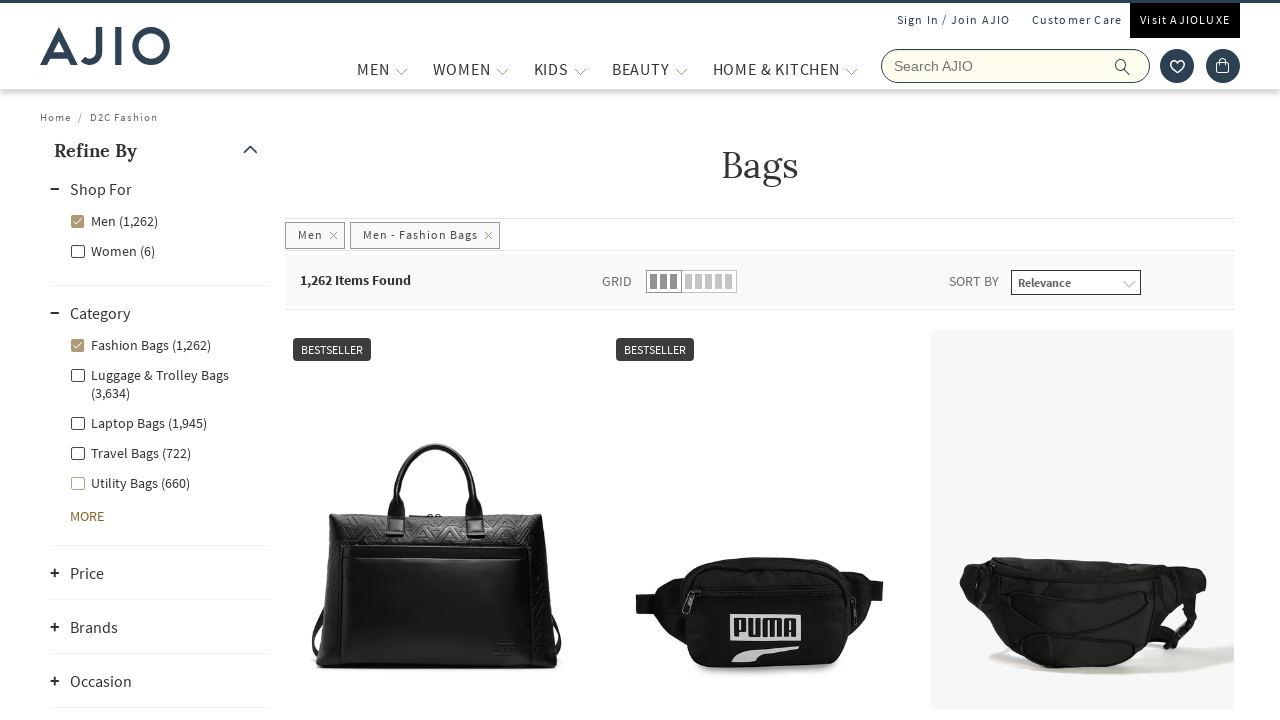

Brand elements loaded
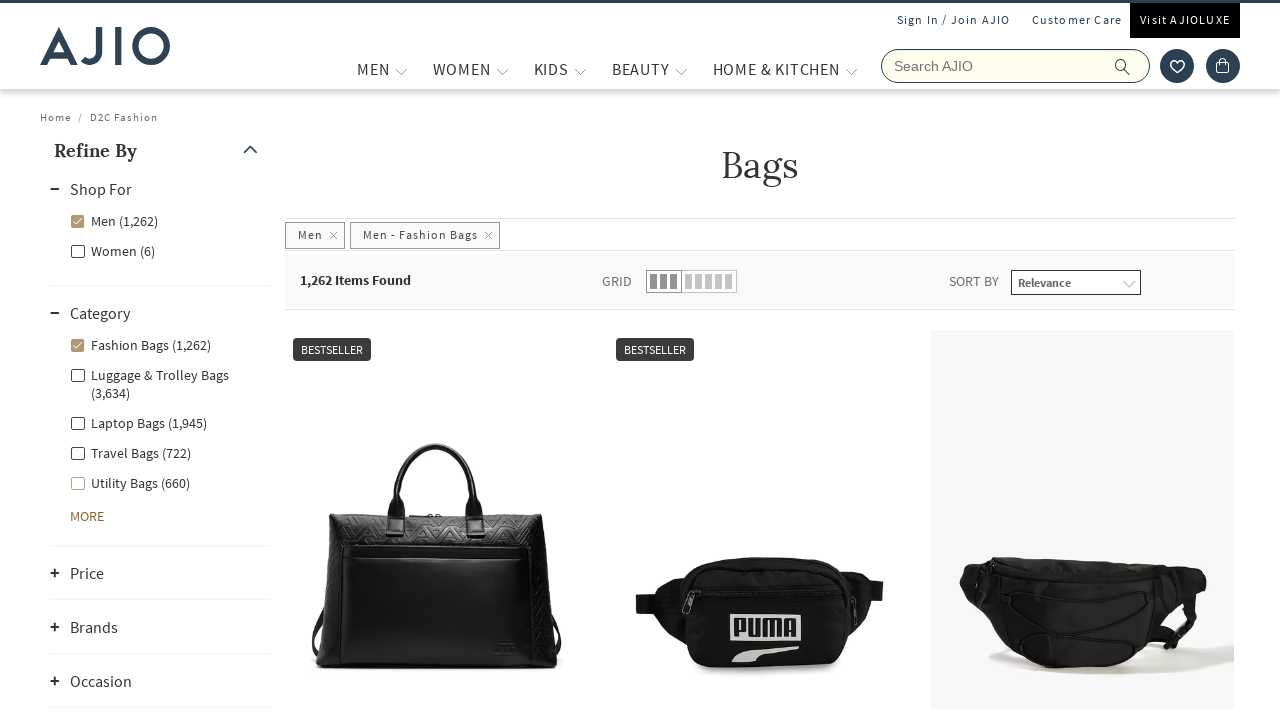

Product name elements loaded - product listings verified
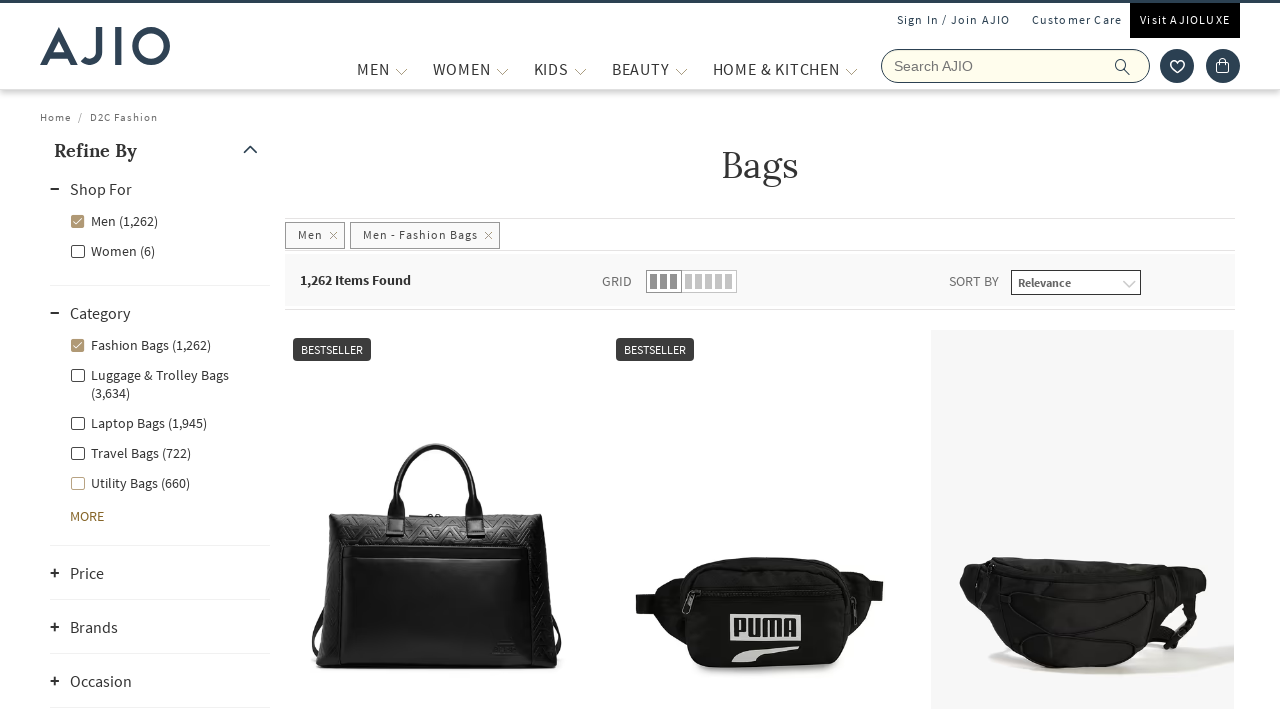

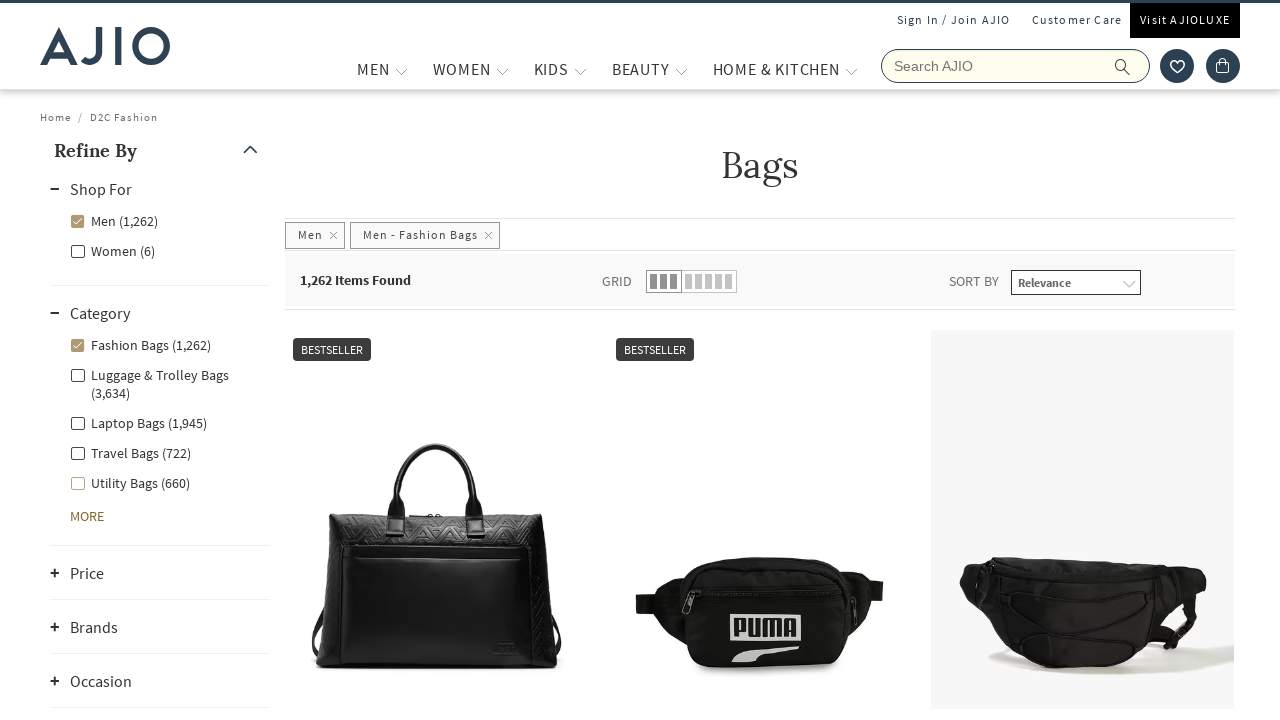